Tests mouse interaction on iLovePDF by navigating to the PDF to Word converter page and performing a right-click (context click) on the file picker button

Starting URL: https://www.ilovepdf.com/pdf_to_word

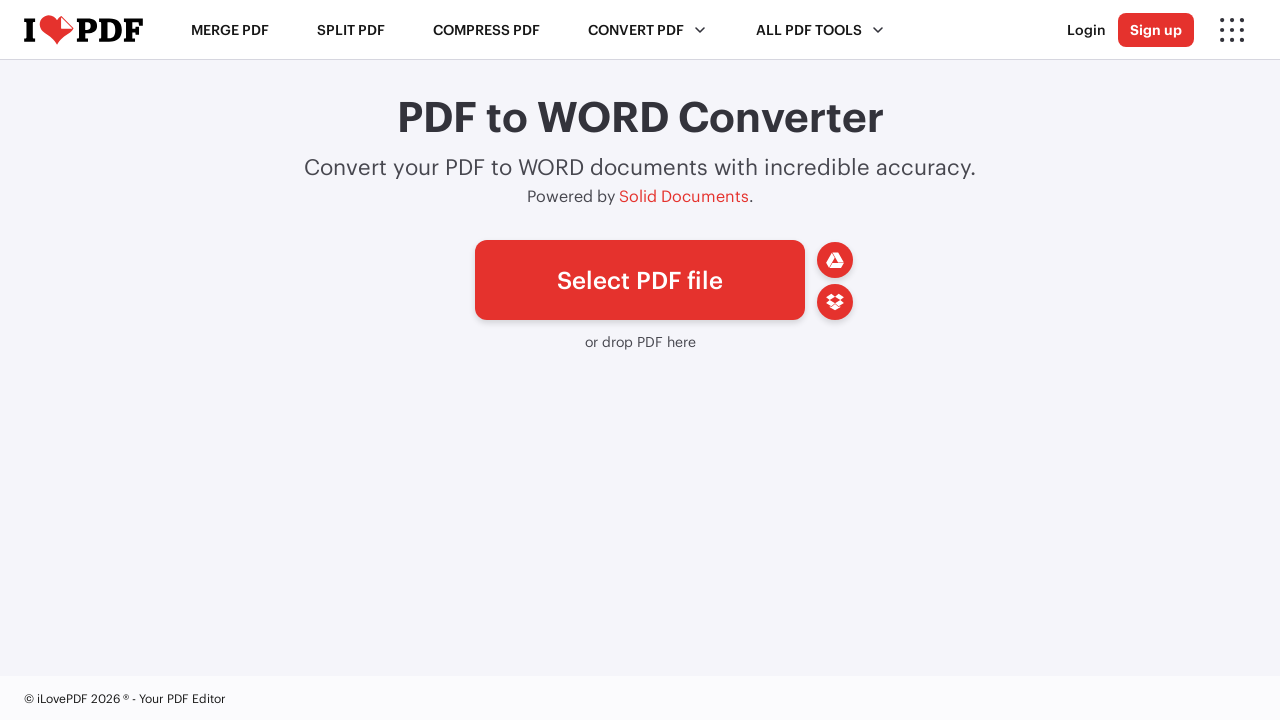

Performed right-click (context click) on the file picker button at (640, 280) on #pickfiles
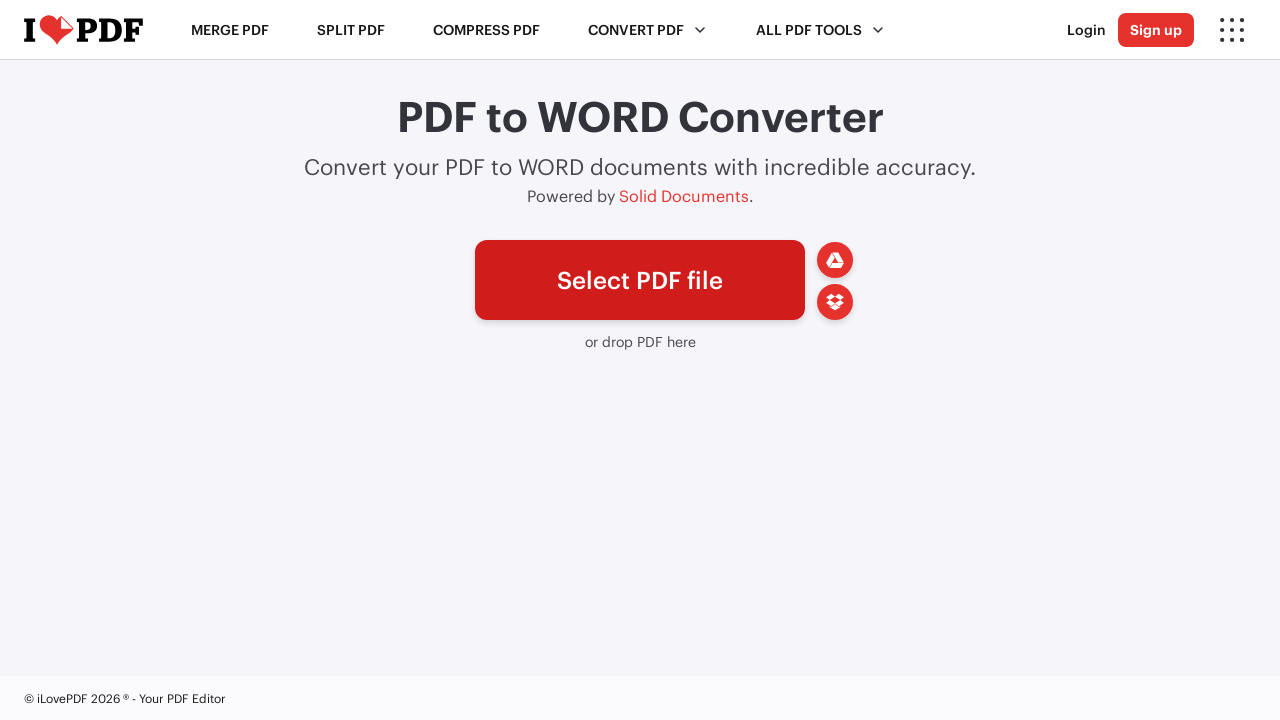

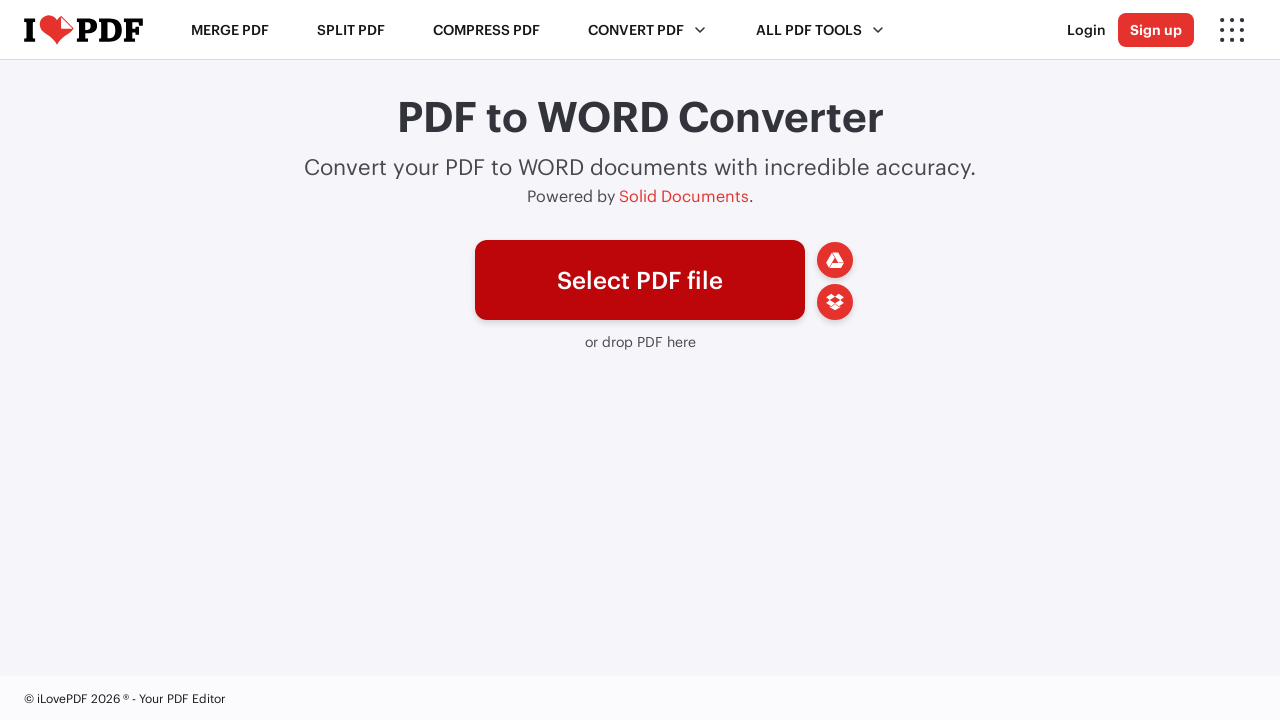